Tests right-click context menu functionality by performing a context click on a target element, hovering over the "Copy" option, clicking it, and accepting the resulting alert dialog.

Starting URL: https://swisnl.github.io/jQuery-contextMenu/demo.html

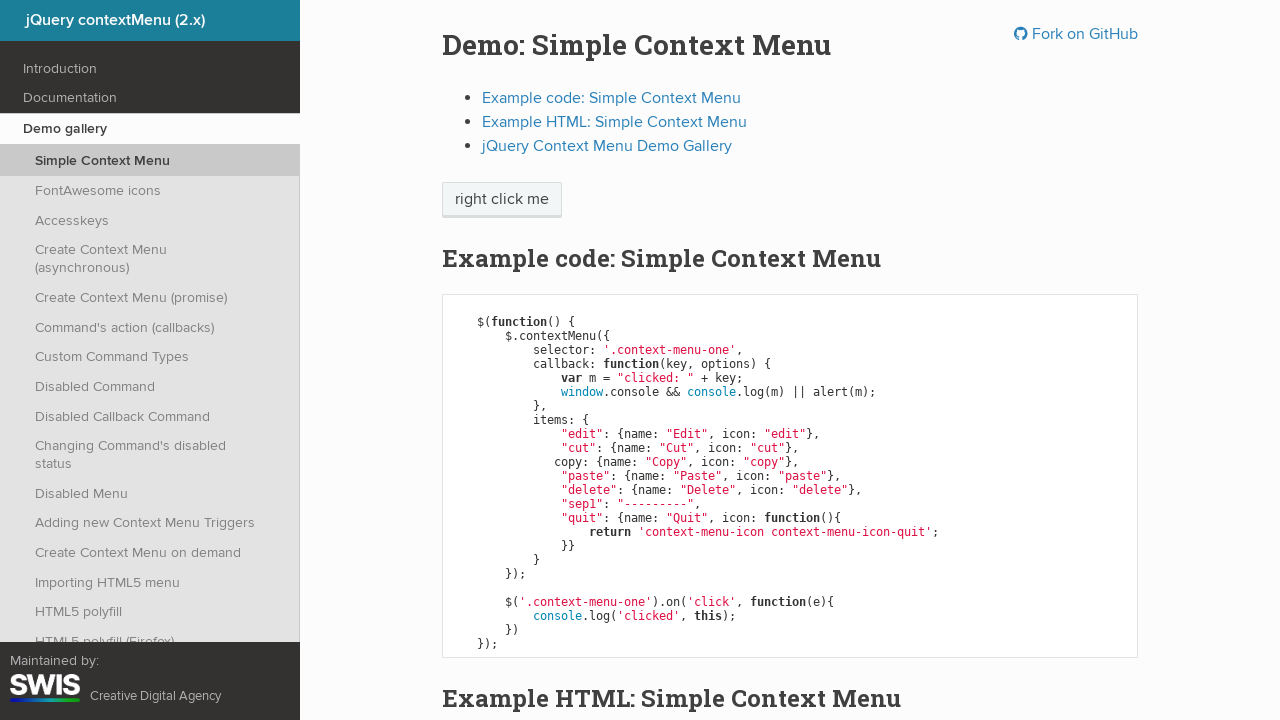

Right-clicked on 'right click me' element to open context menu at (502, 200) on //span[text()='right click me']
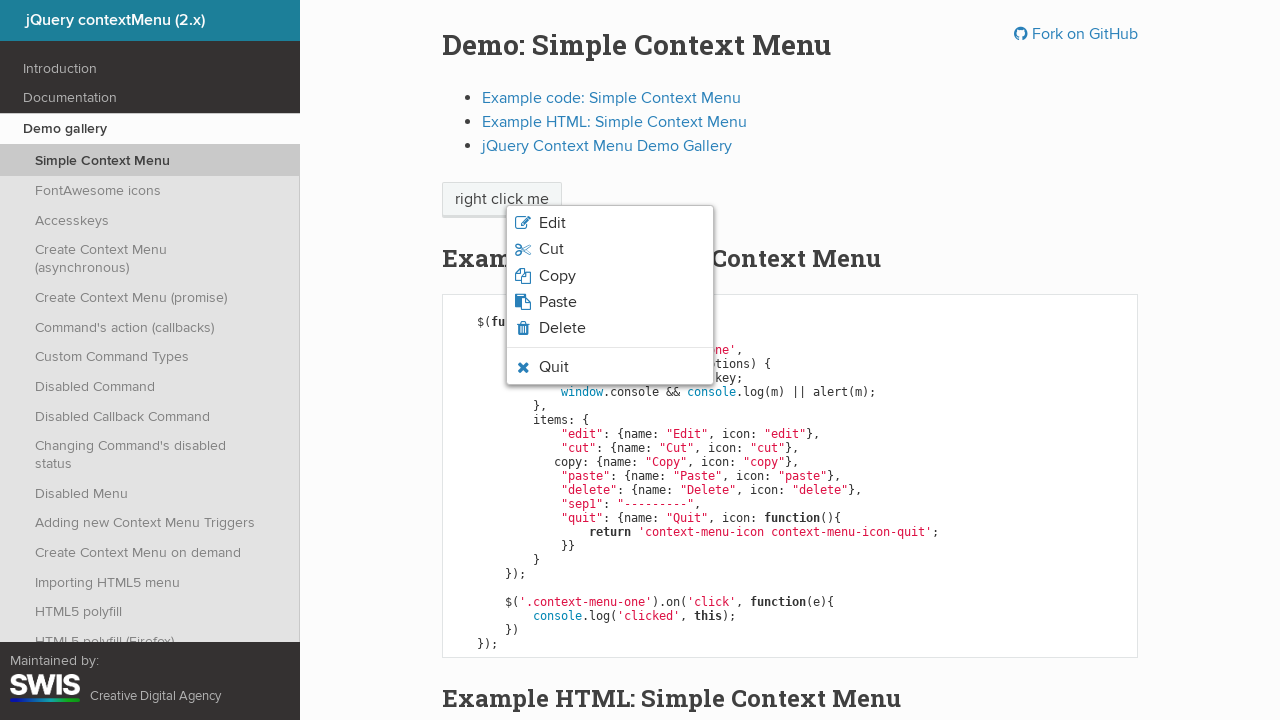

Hovered over 'Copy' option in context menu at (557, 276) on xpath=//span[text()='Copy']
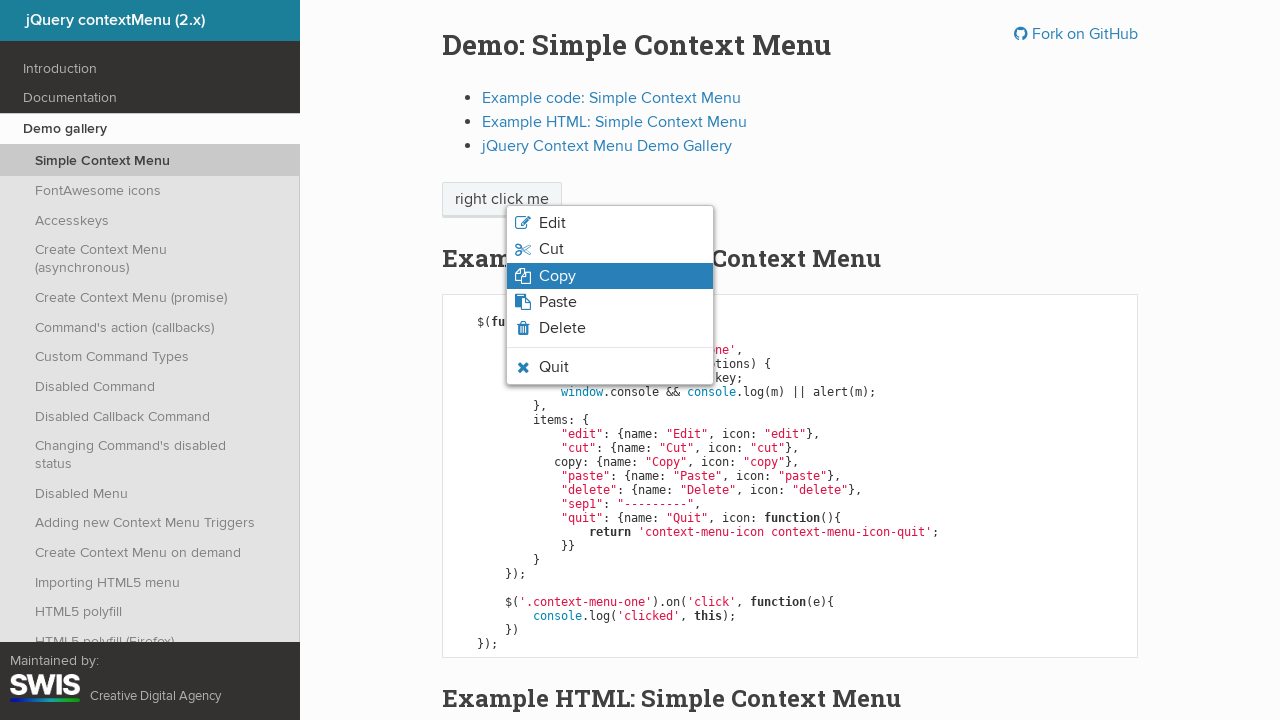

Clicked 'Copy' option in context menu at (557, 276) on xpath=//span[text()='Copy']
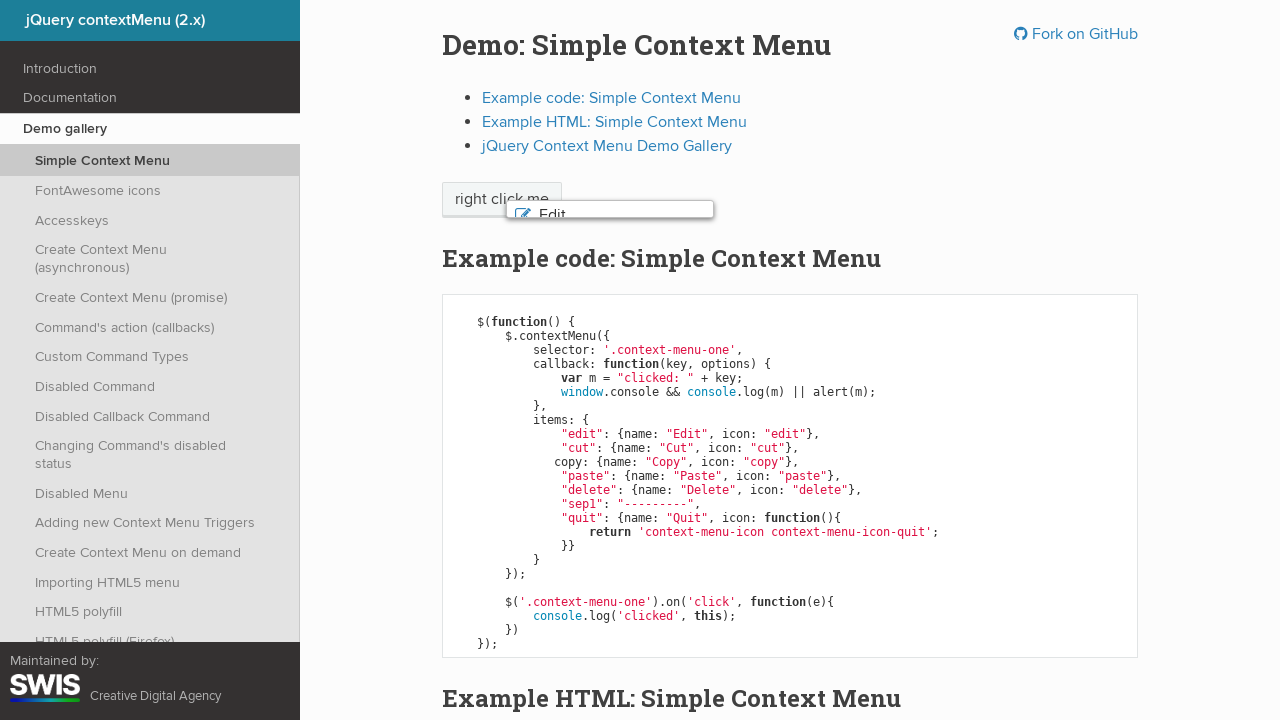

Registered handler to accept alert dialog
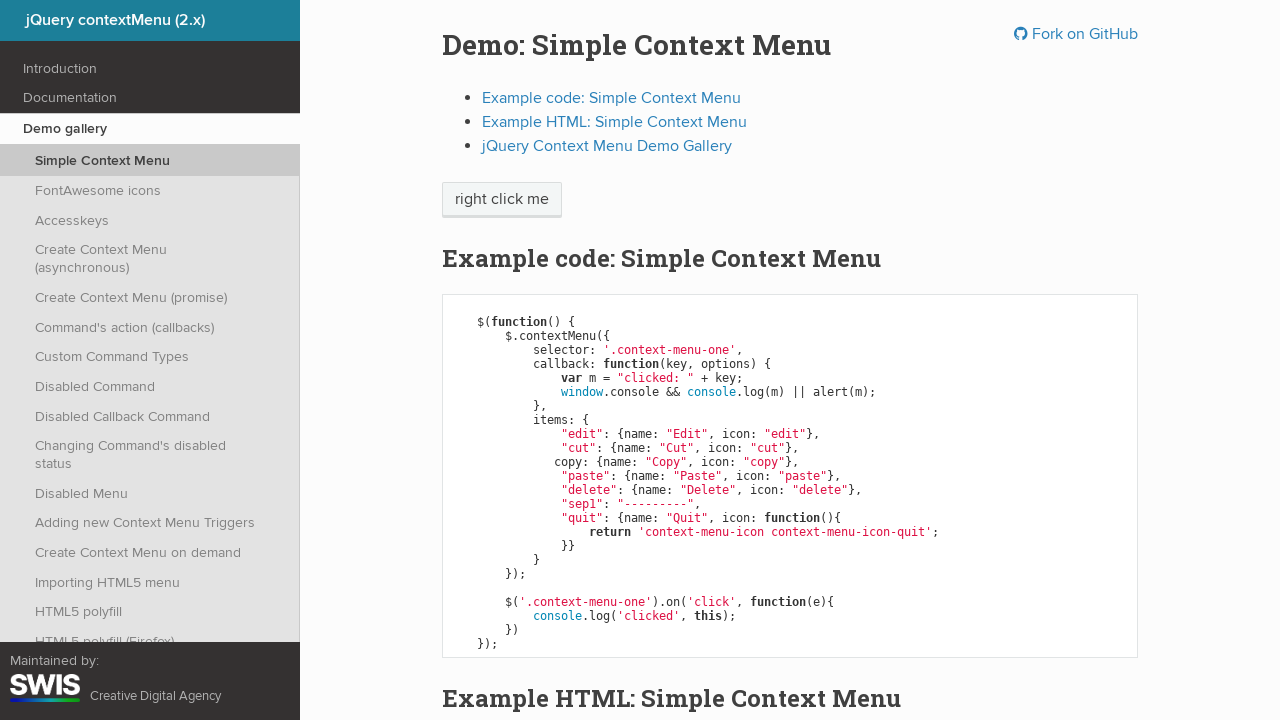

Waited for alert dialog to appear
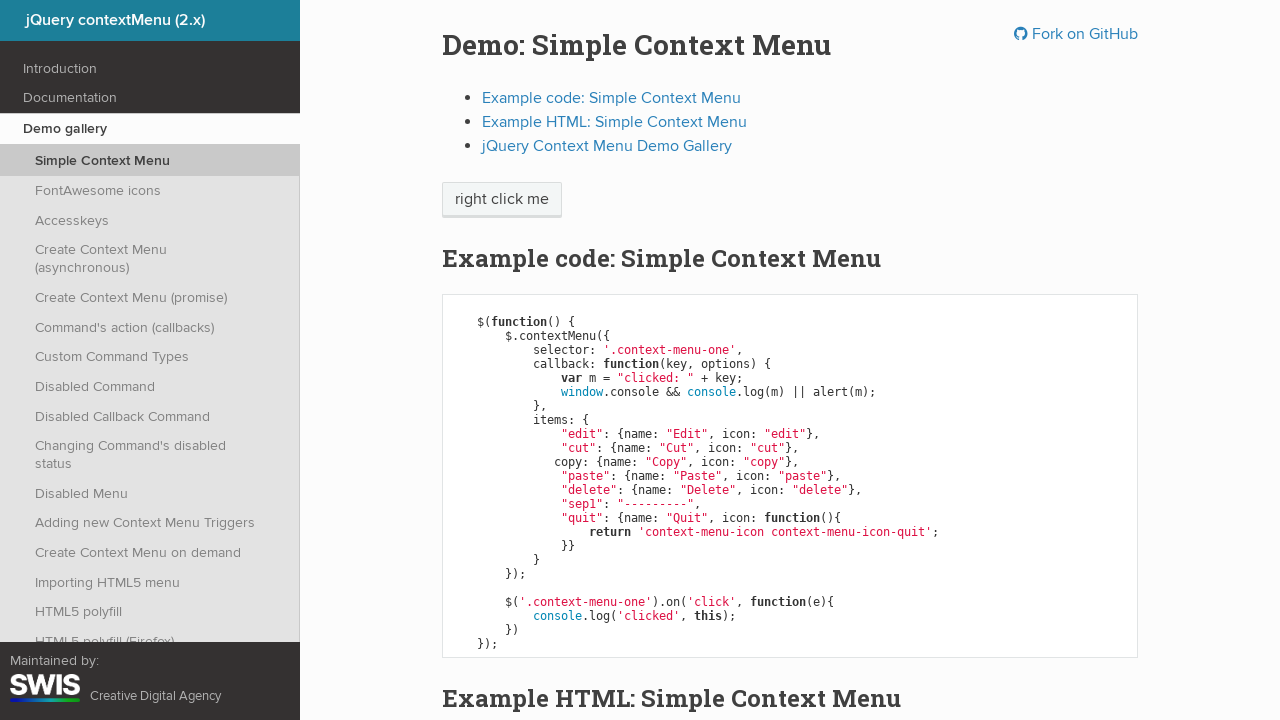

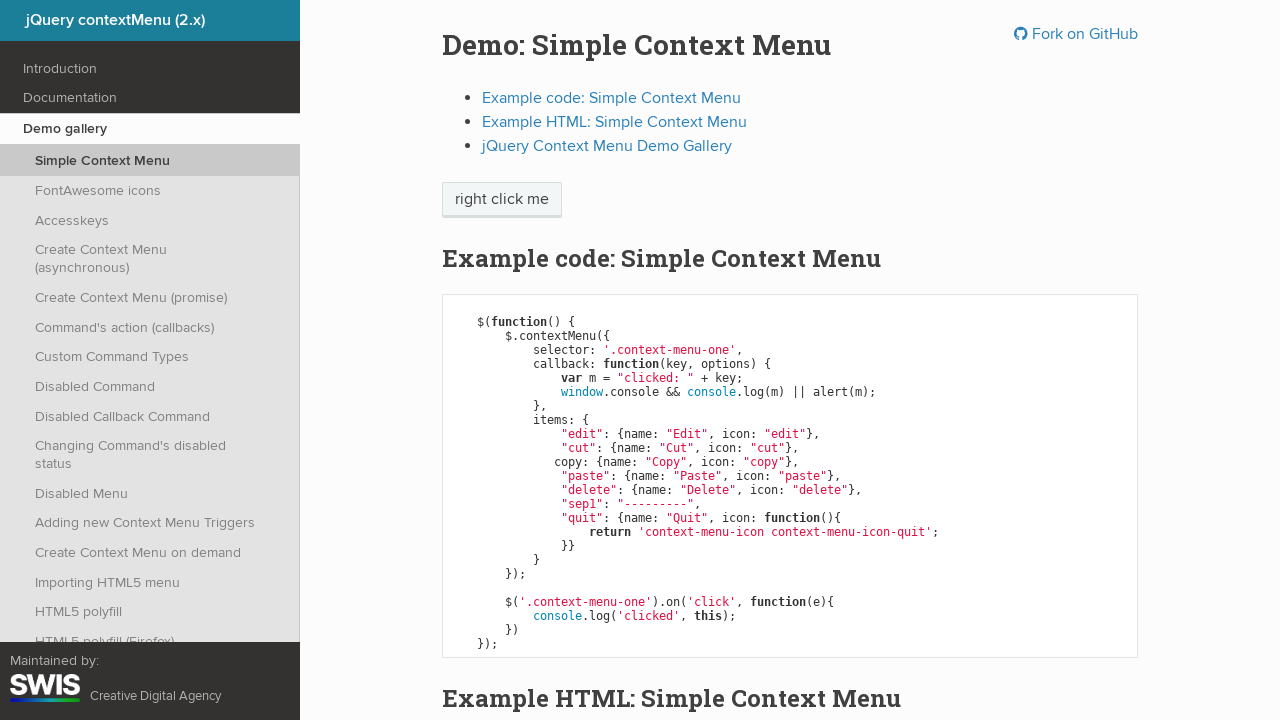